Tests multiple window handling with a more resilient approach by storing the original window handle before clicking, then identifying the new window by comparing handles.

Starting URL: http://the-internet.herokuapp.com/windows

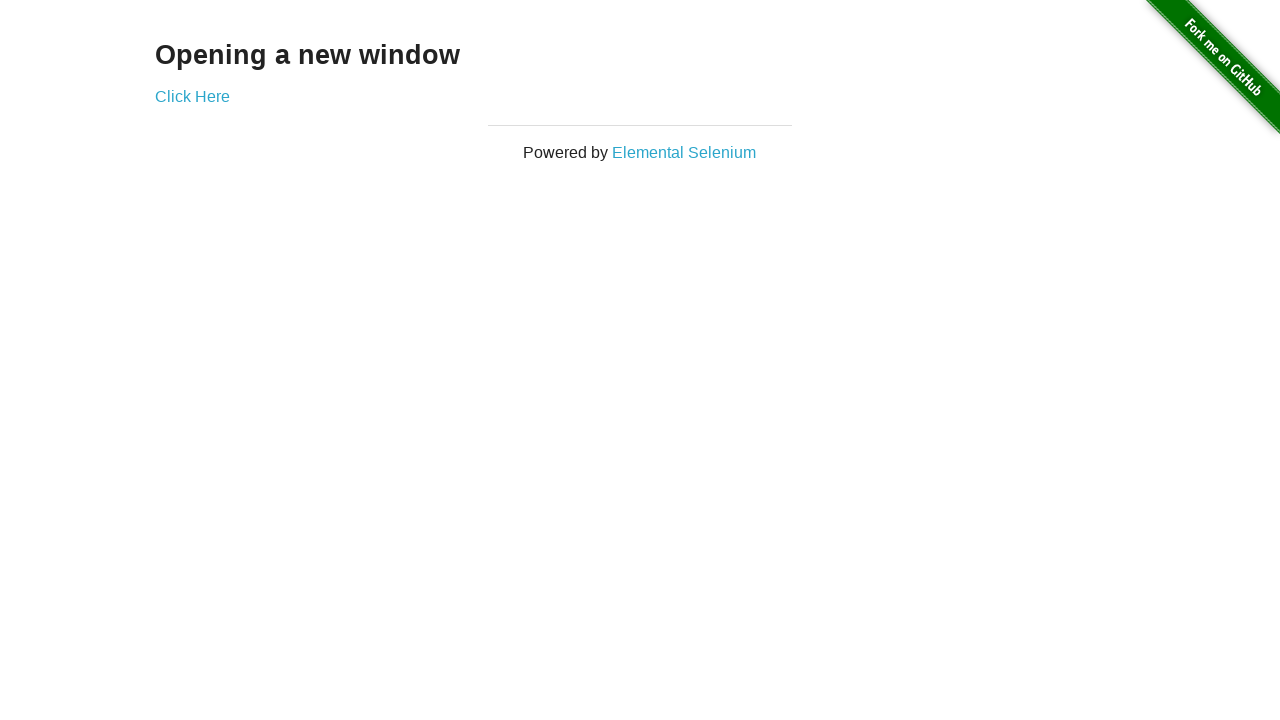

Stored reference to first page (original window)
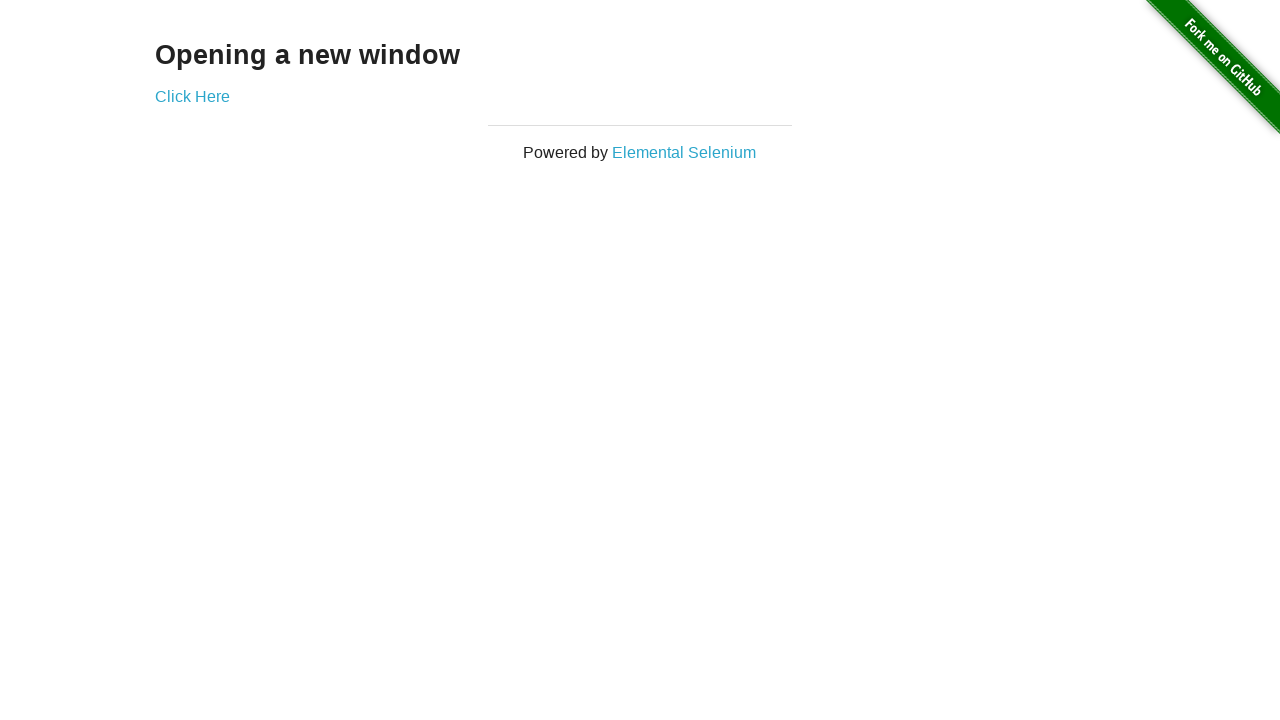

Clicked link that opens new window and captured new page reference at (192, 96) on .example a
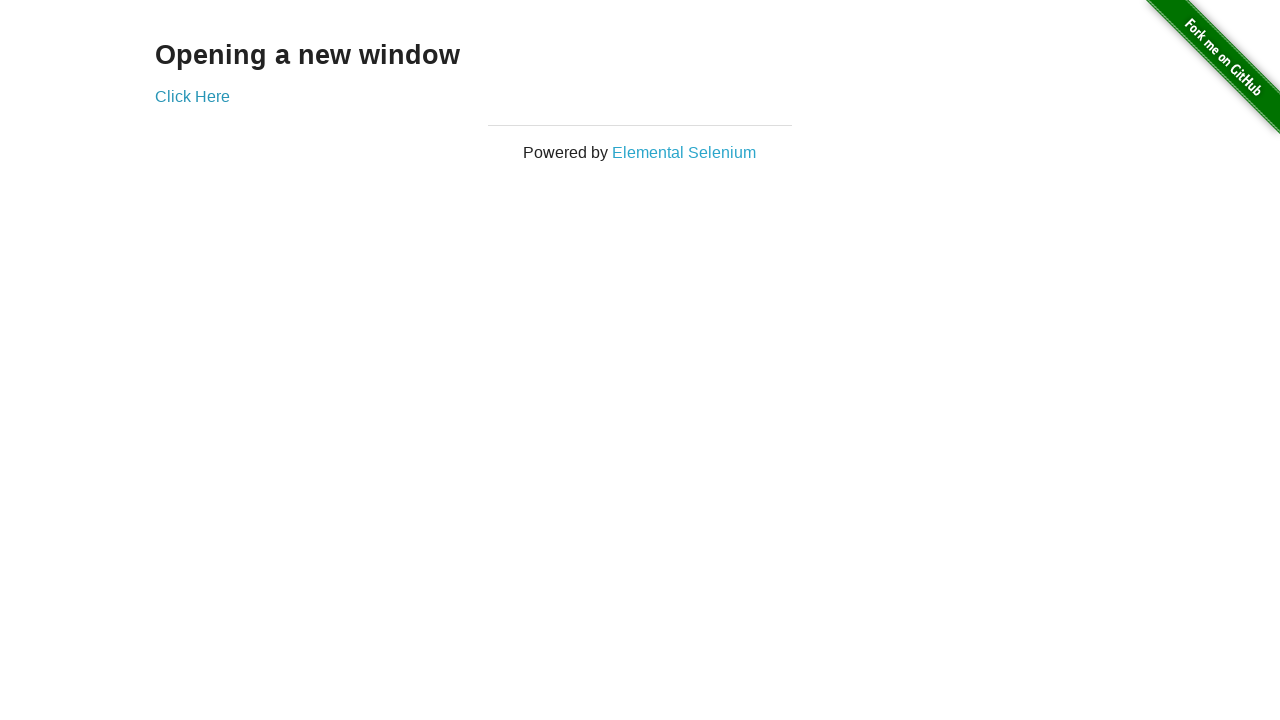

Retrieved the new page object (second window)
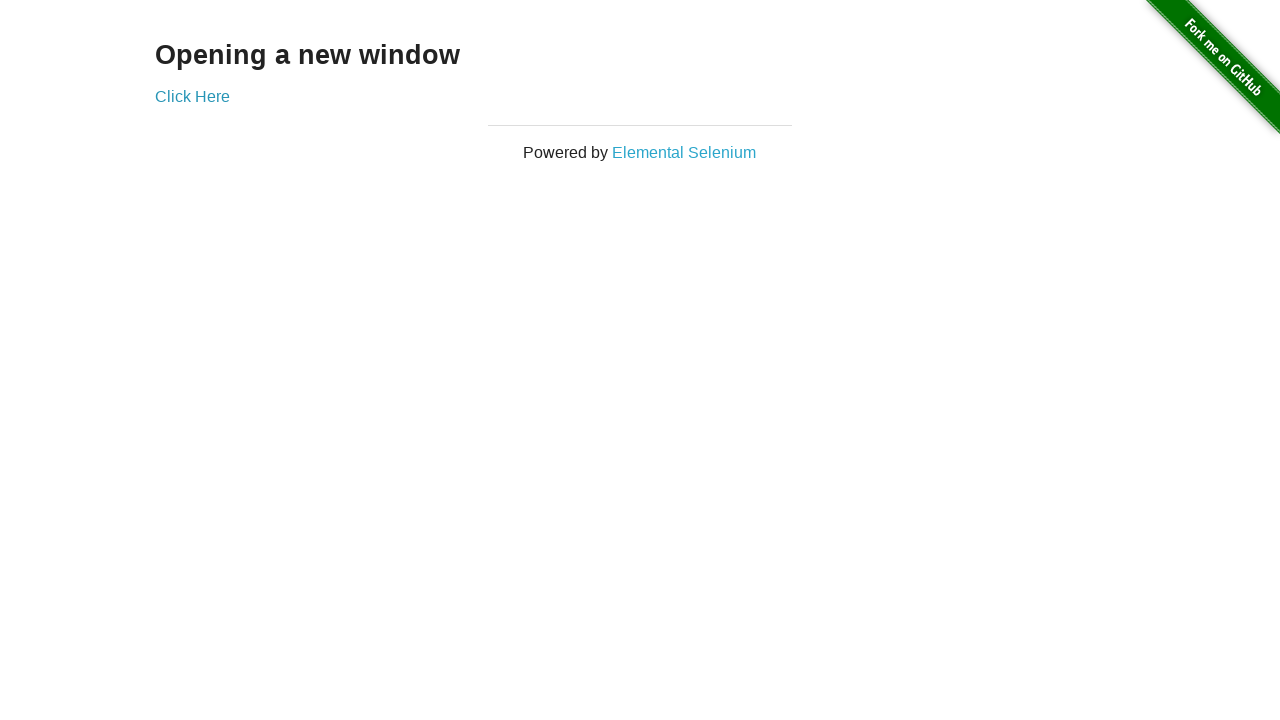

Waited for new page to fully load
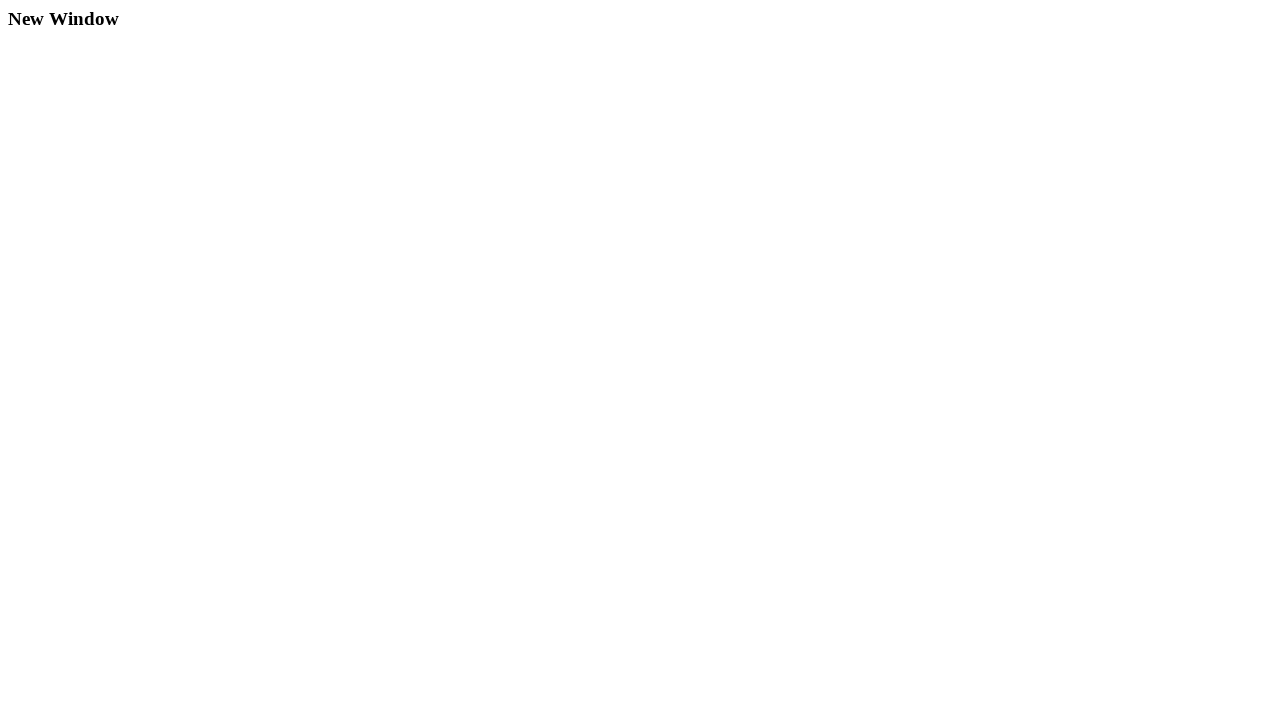

Asserted first window title is not 'New Window'
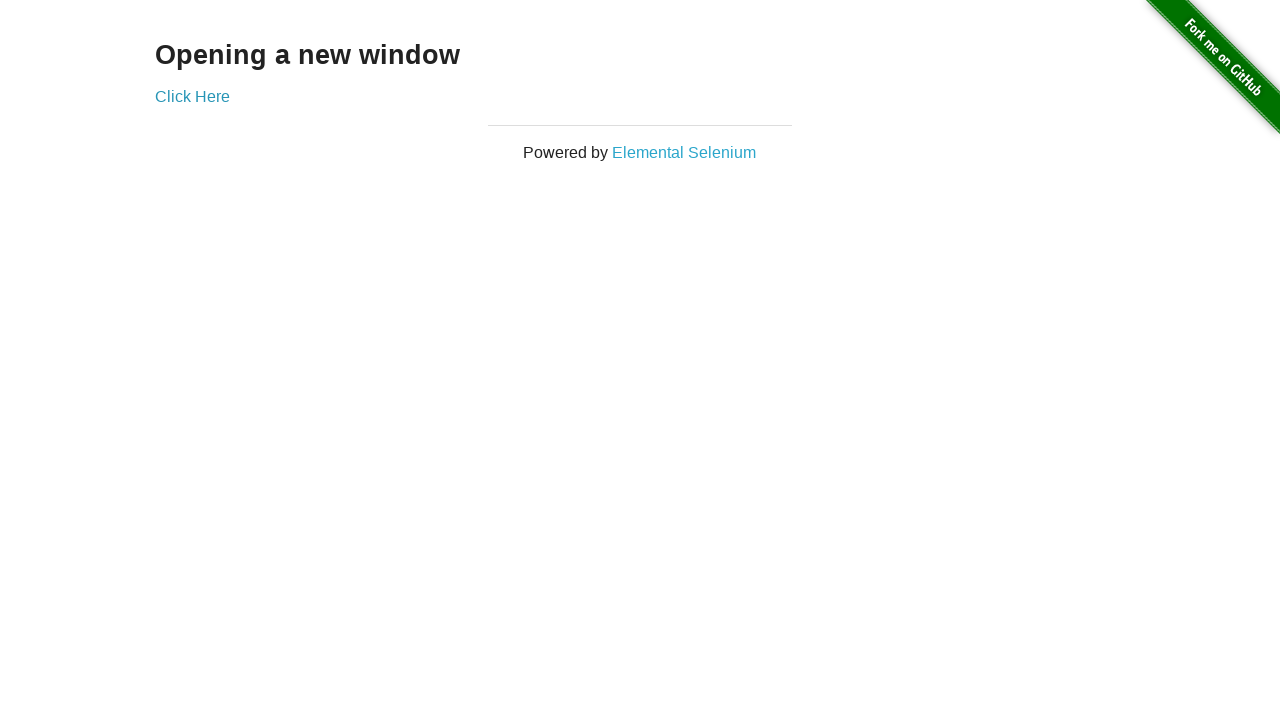

Asserted second window title is 'New Window'
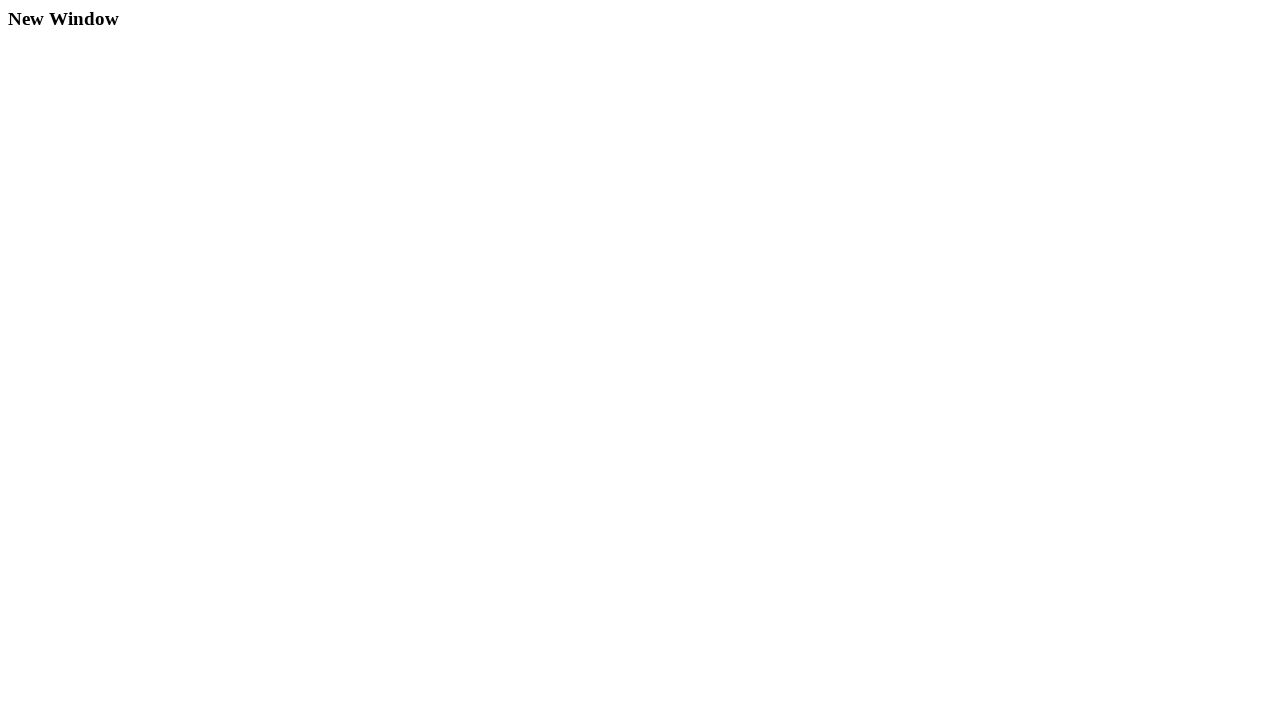

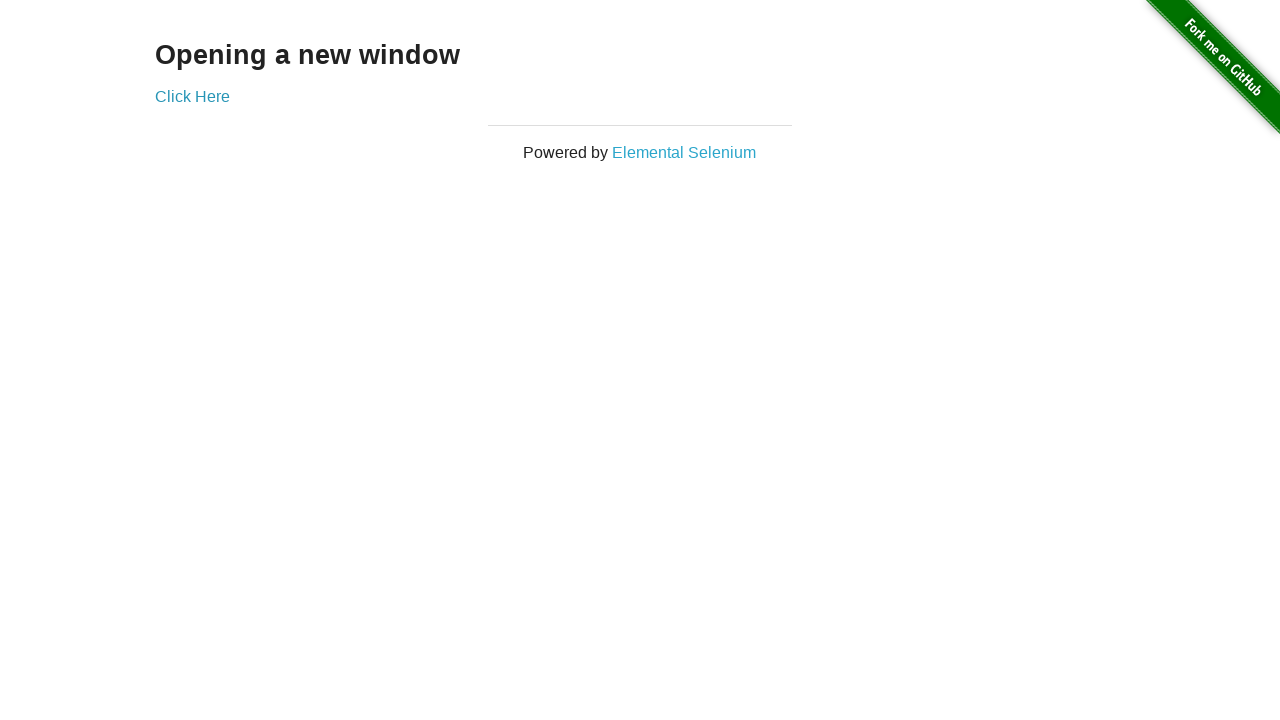